Navigates to Rediff website, clears cookies, and maximizes the browser window to verify the page loads successfully.

Starting URL: http://www.rediff.com/

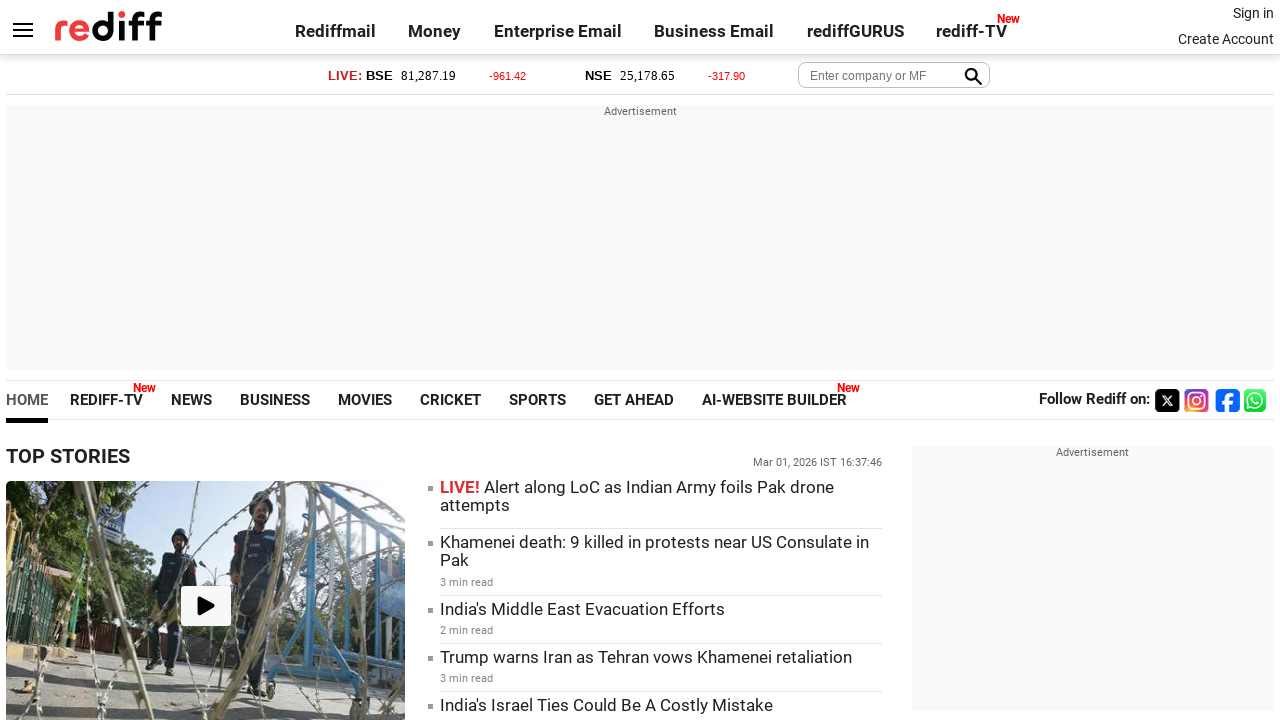

Navigated to http://www.rediff.com/
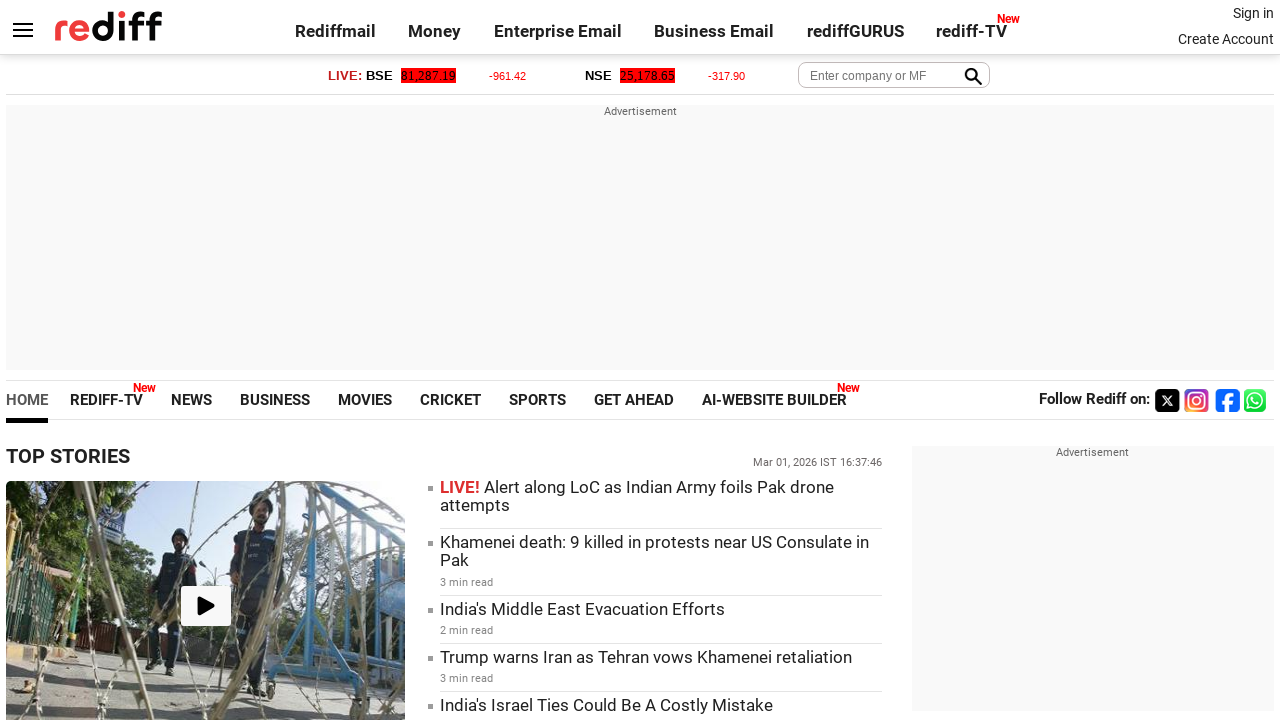

Cleared all cookies
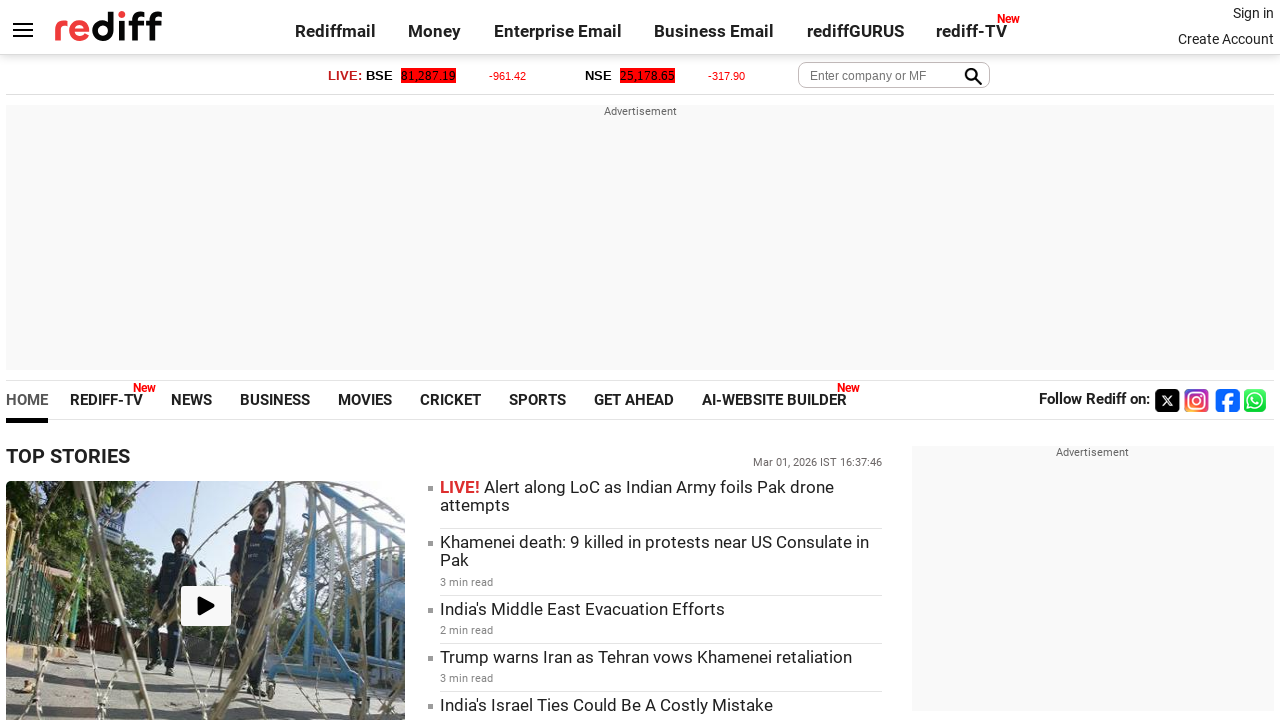

Page loaded successfully (DOM content interactive)
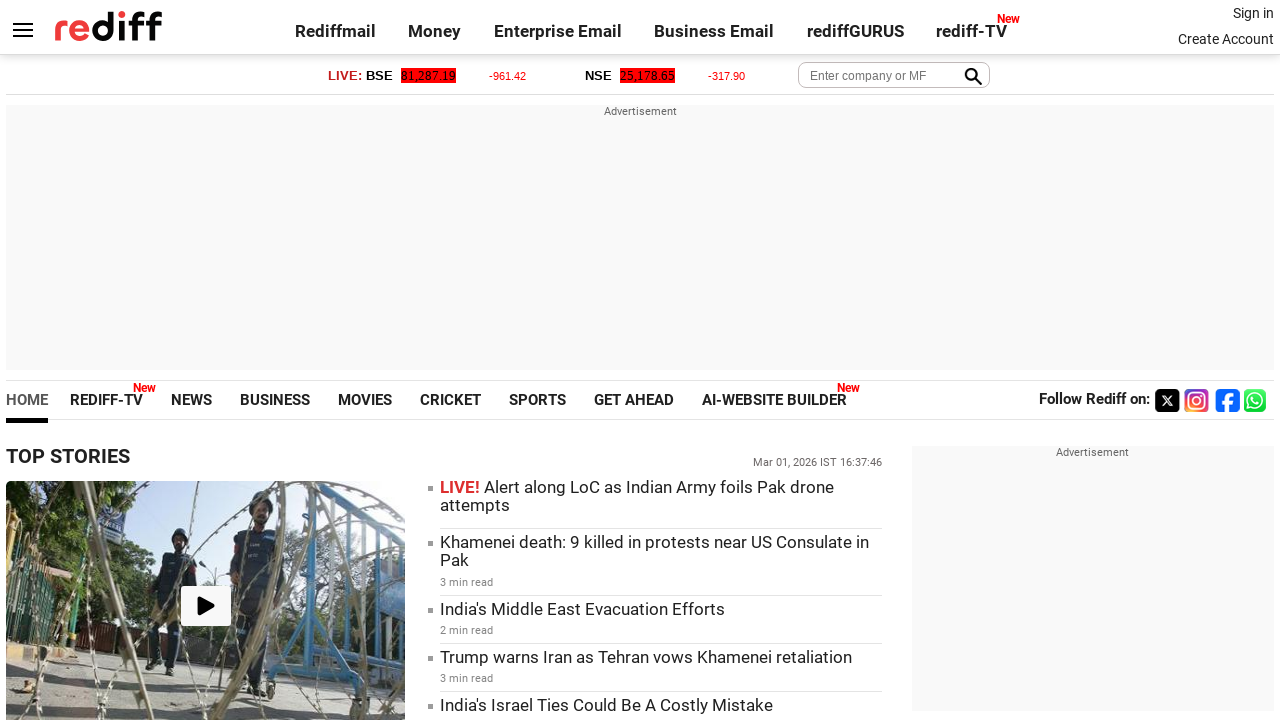

Maximized browser window to 1920x1080
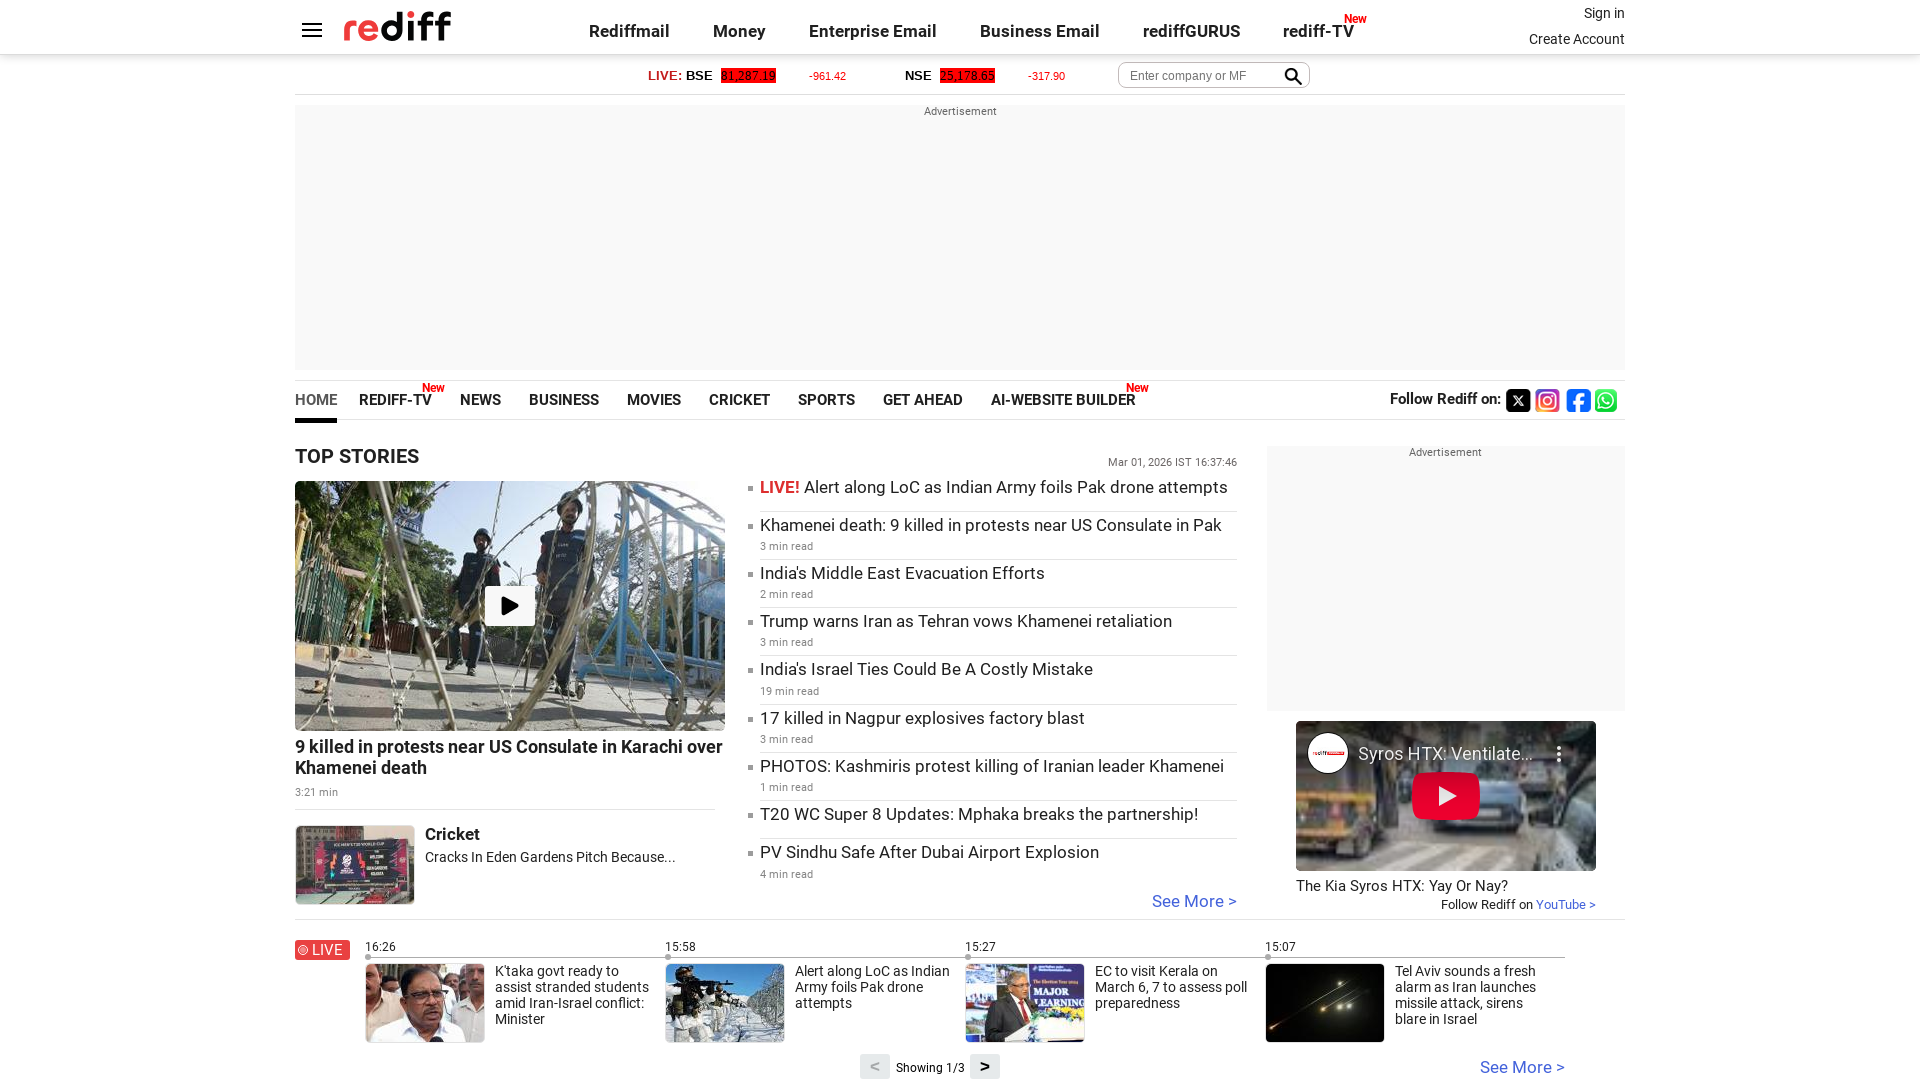

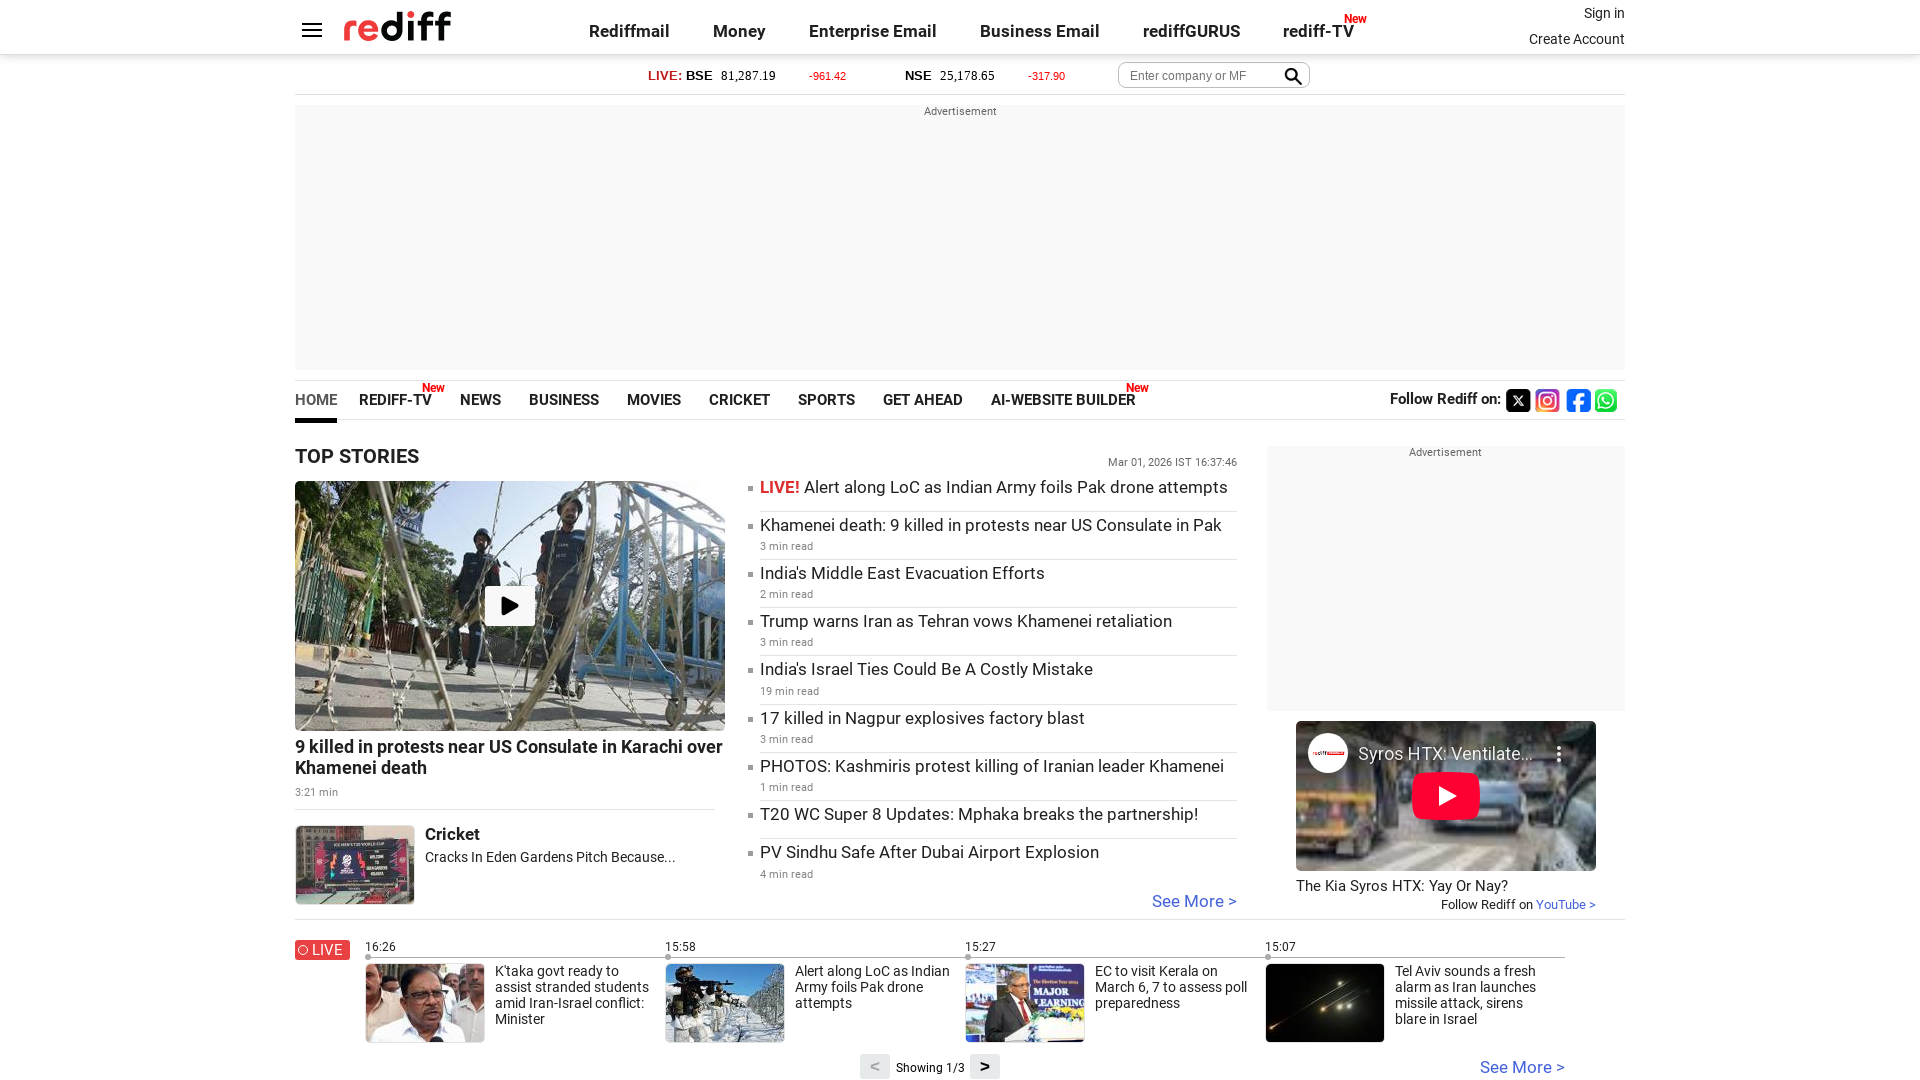